Tests file upload functionality by uploading a file and verifying the success message is displayed

Starting URL: https://the-internet.herokuapp.com/upload

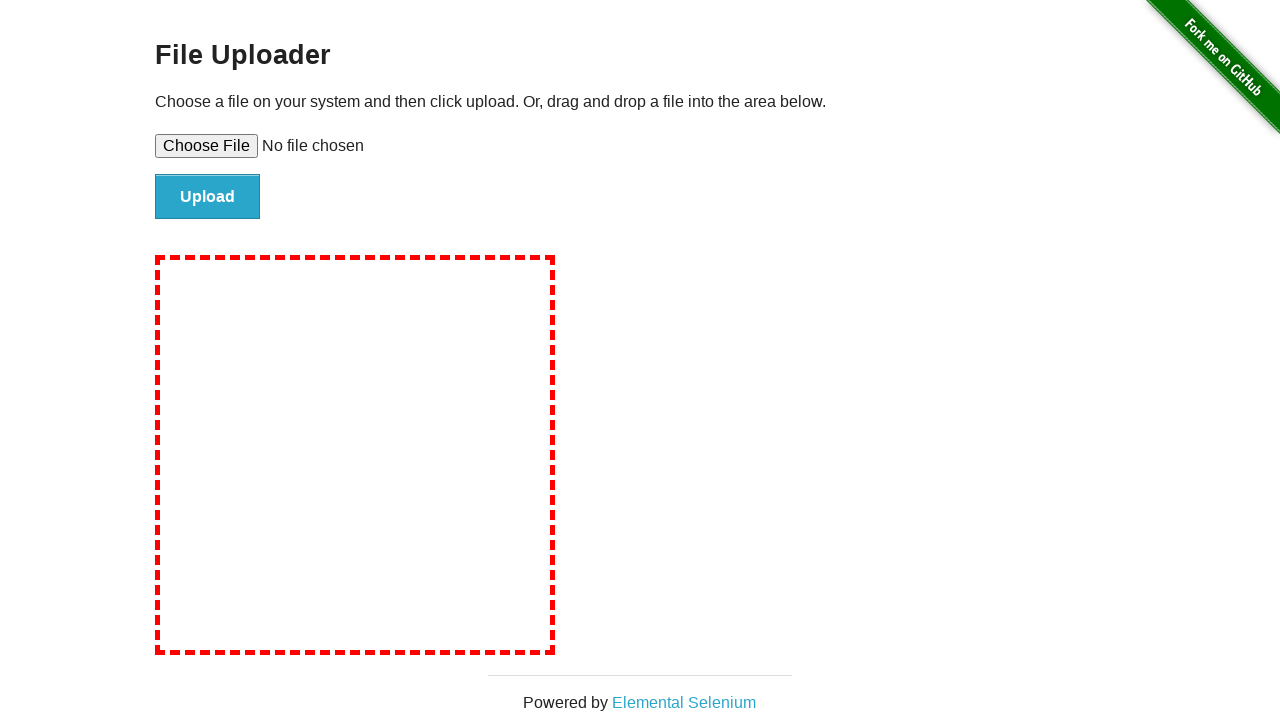

Created temporary test file for upload
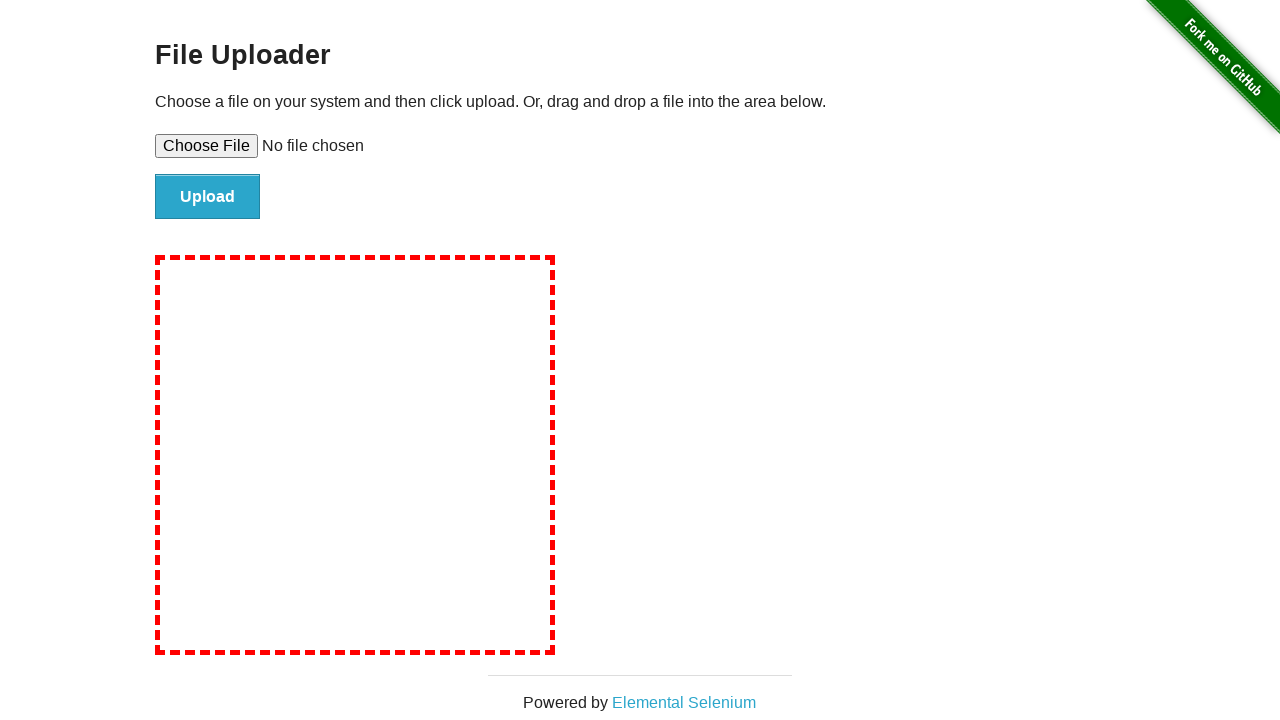

Selected test file using file upload input
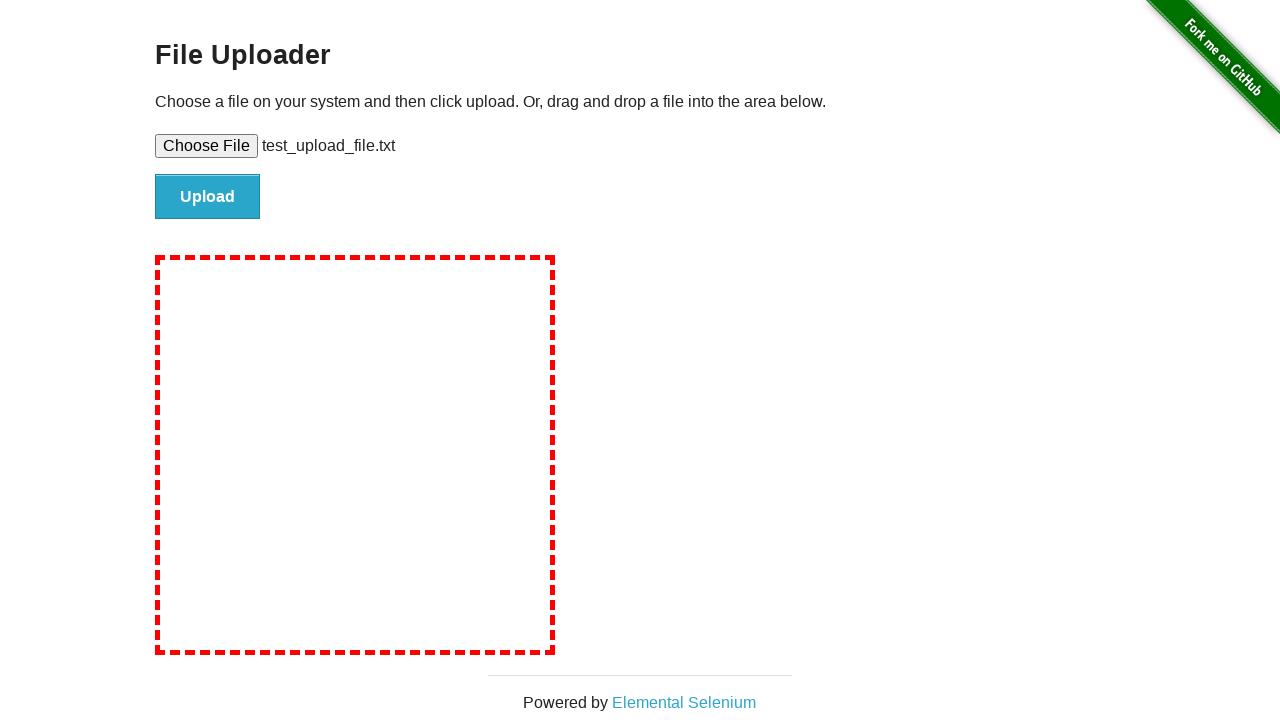

Clicked file submit button at (208, 197) on #file-submit
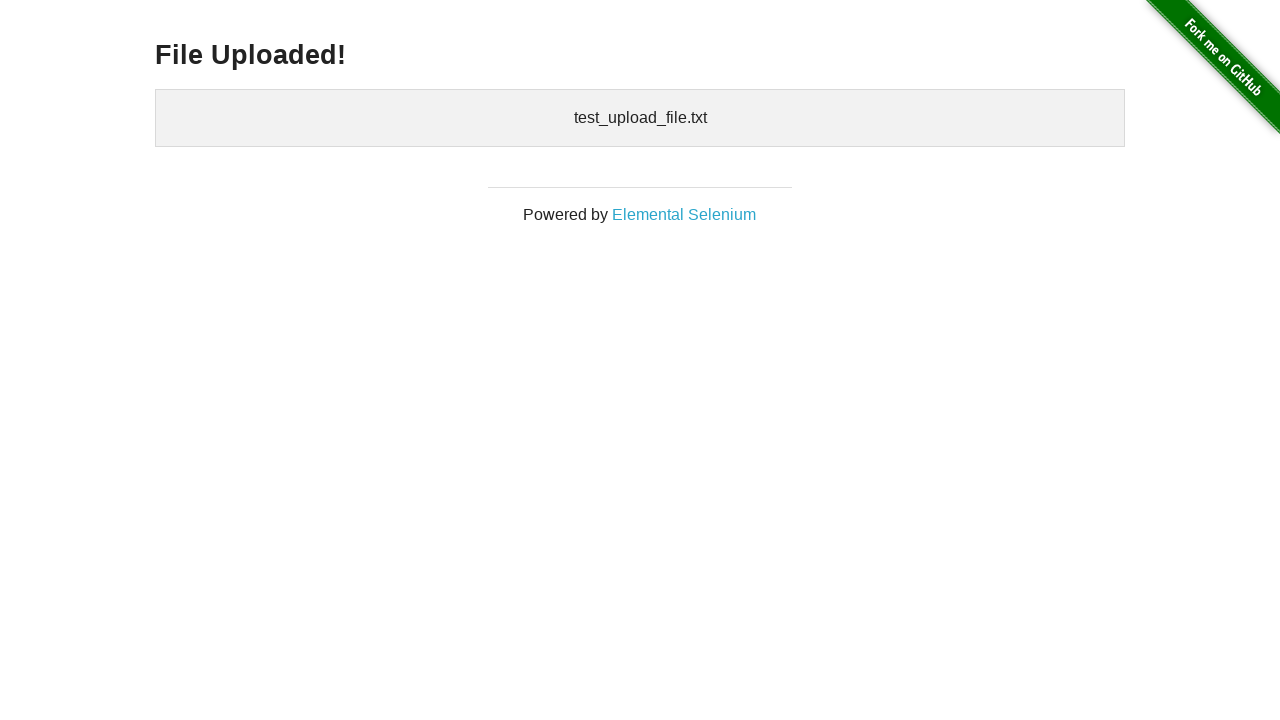

Retrieved success message text
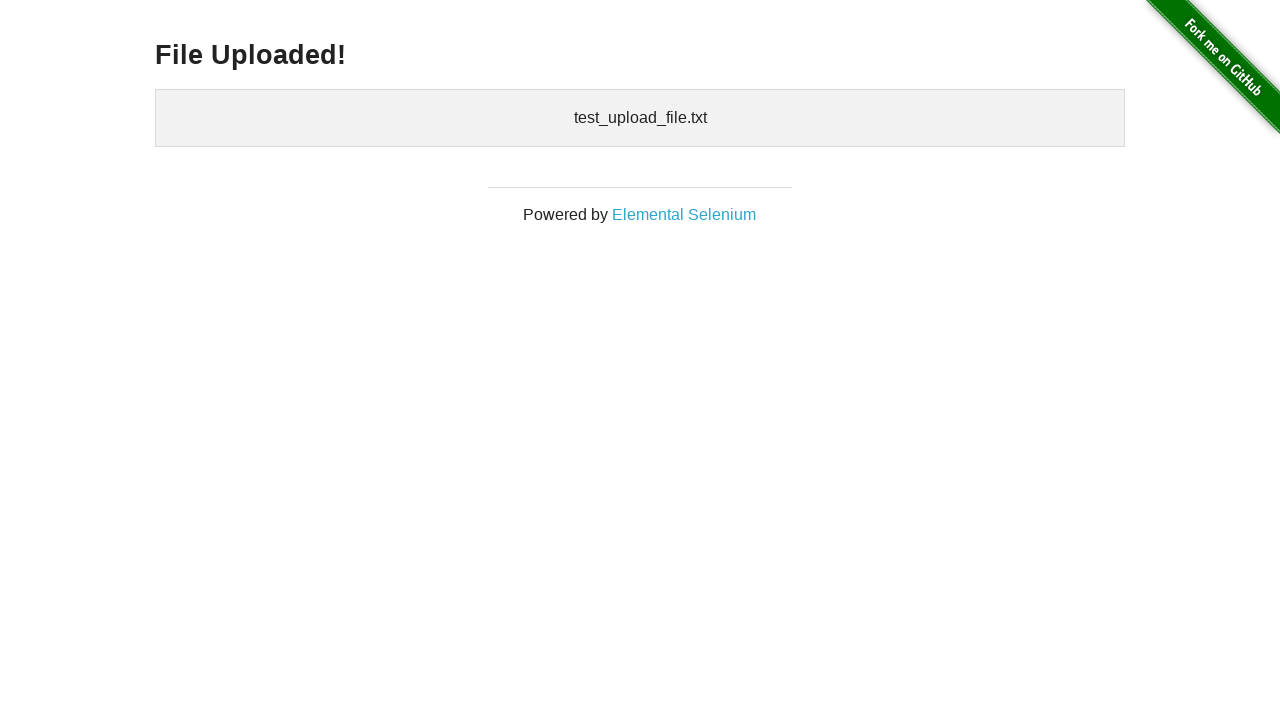

Verified success message displays 'File Uploaded!'
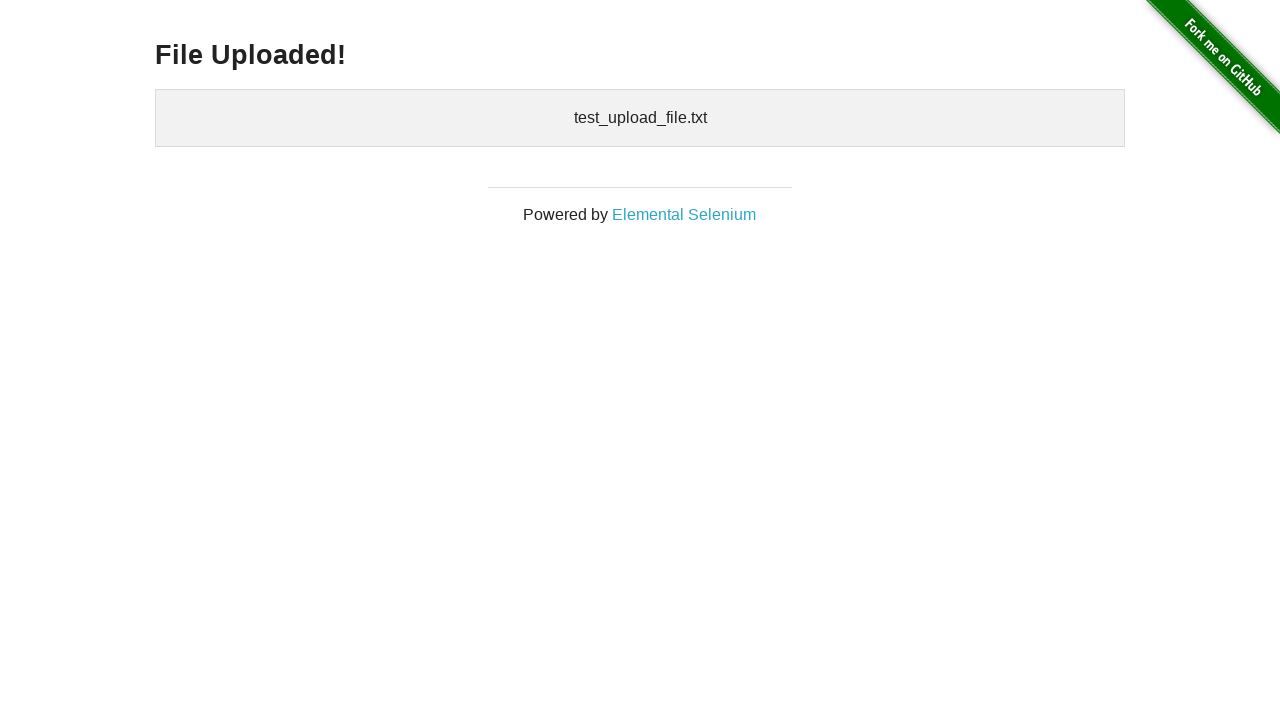

Cleaned up temporary test file
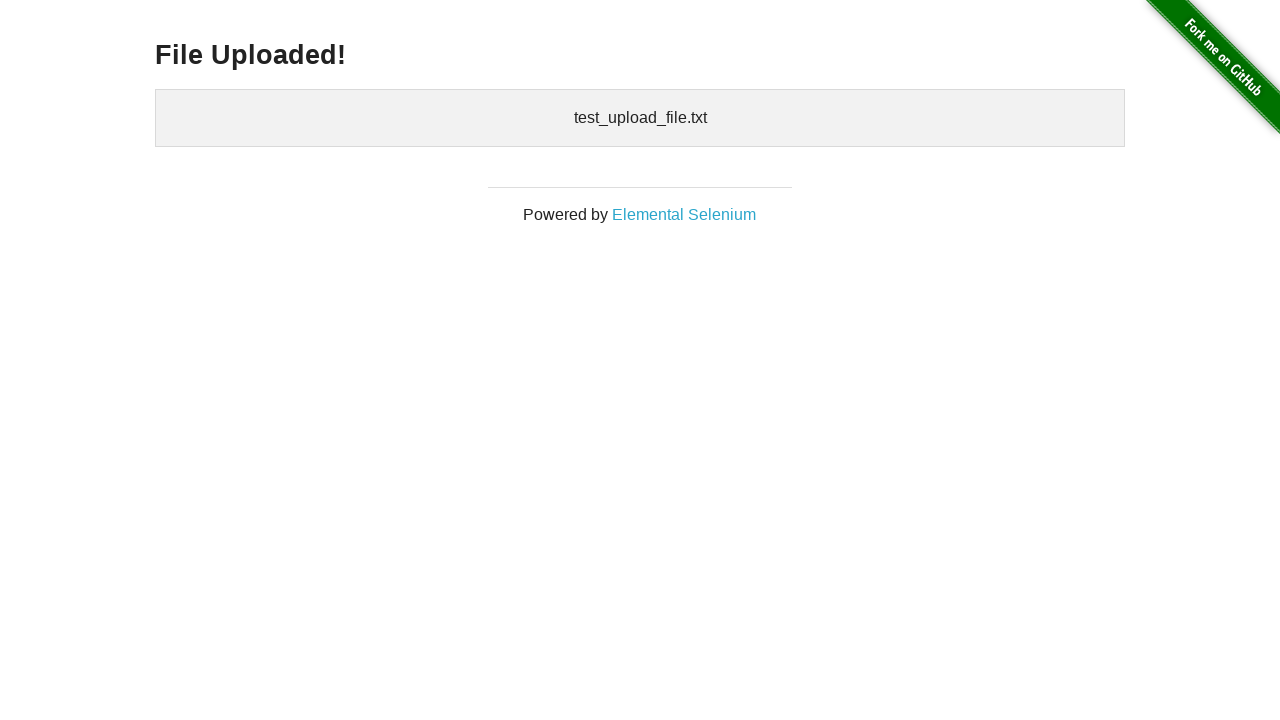

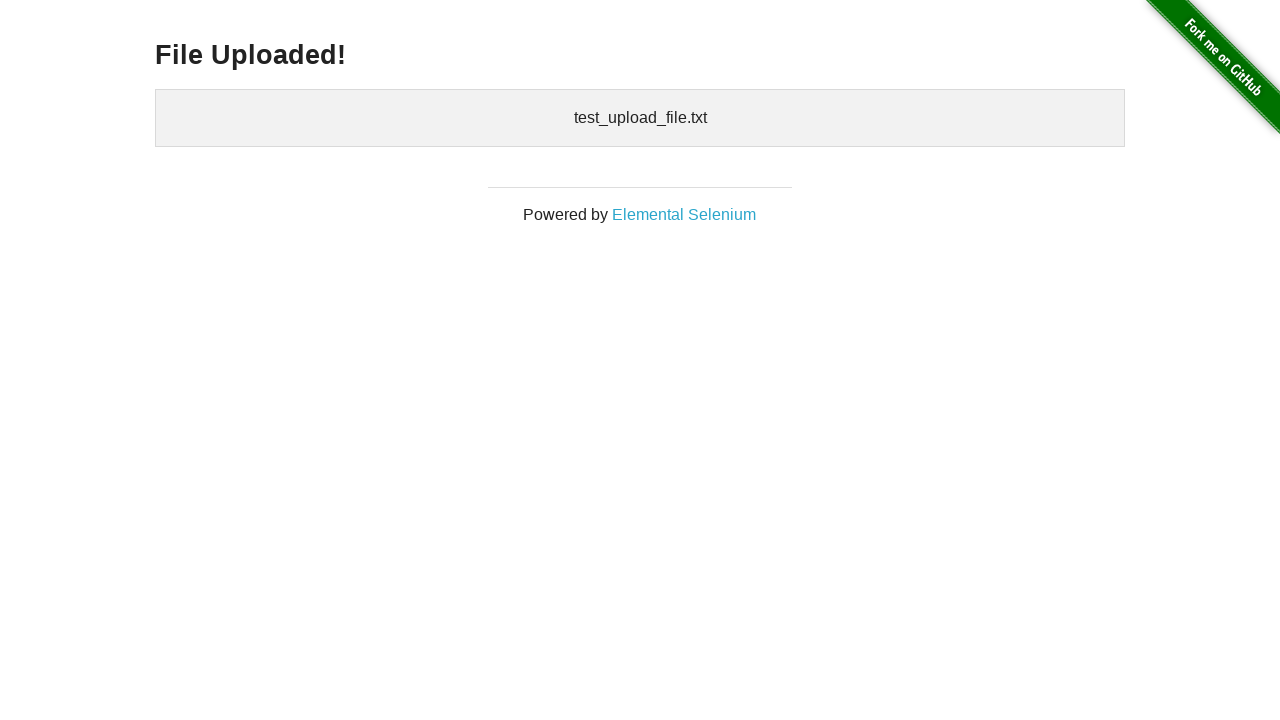